Tests that important links on the contact page navigate to correct destinations by clicking home and about links

Starting URL: https://egundem.com/iletisim

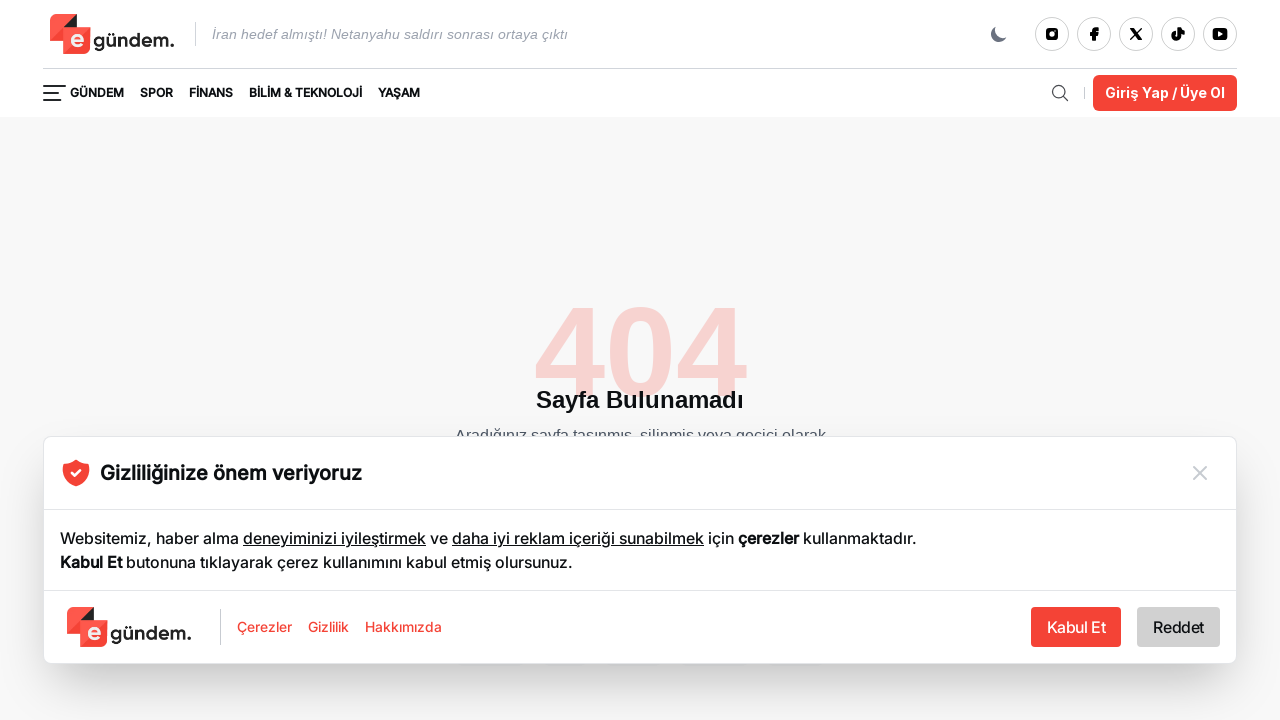

Located link elements with selector 'a[href="/"]'
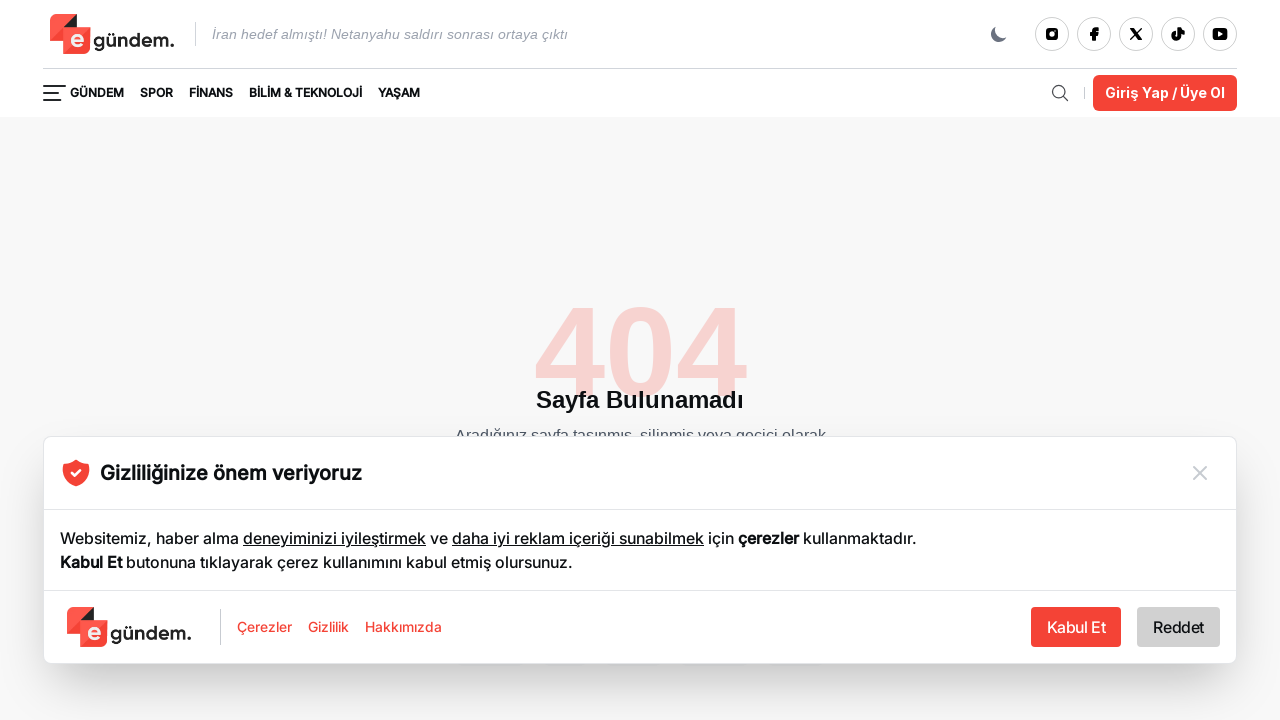

Found link with selector 'a[href="/"]'
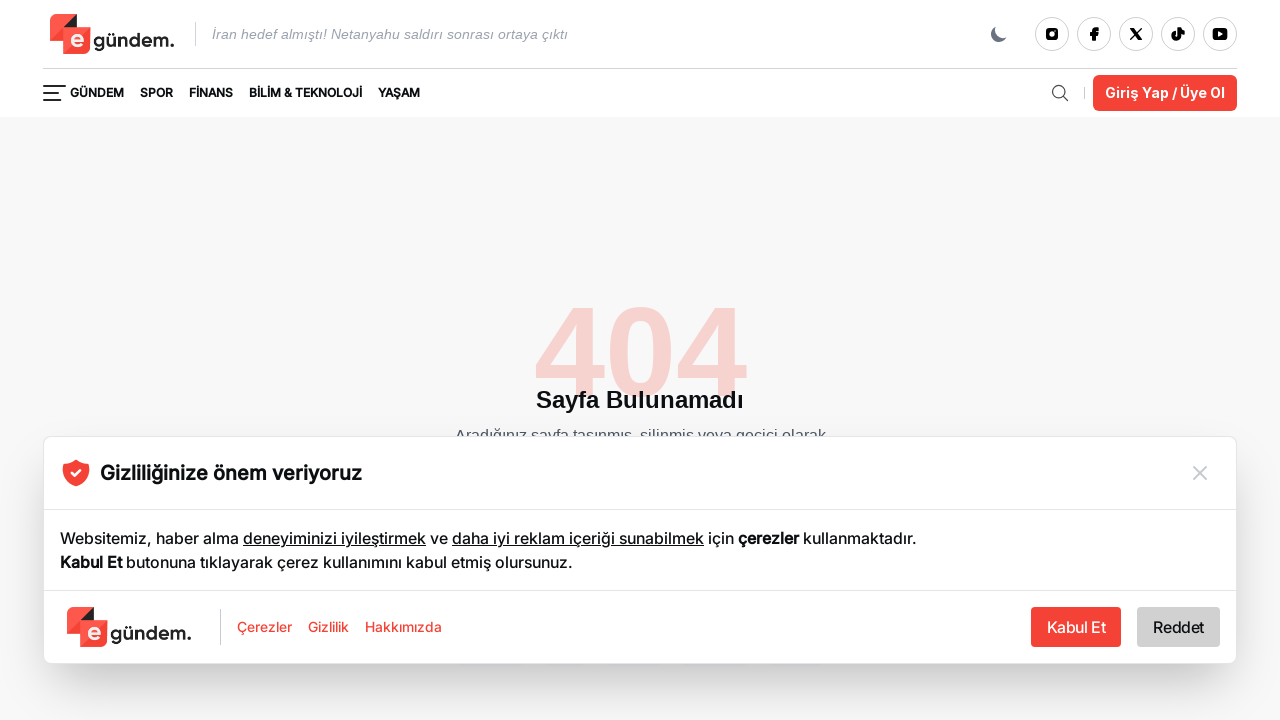

Retrieved href attribute: '/'
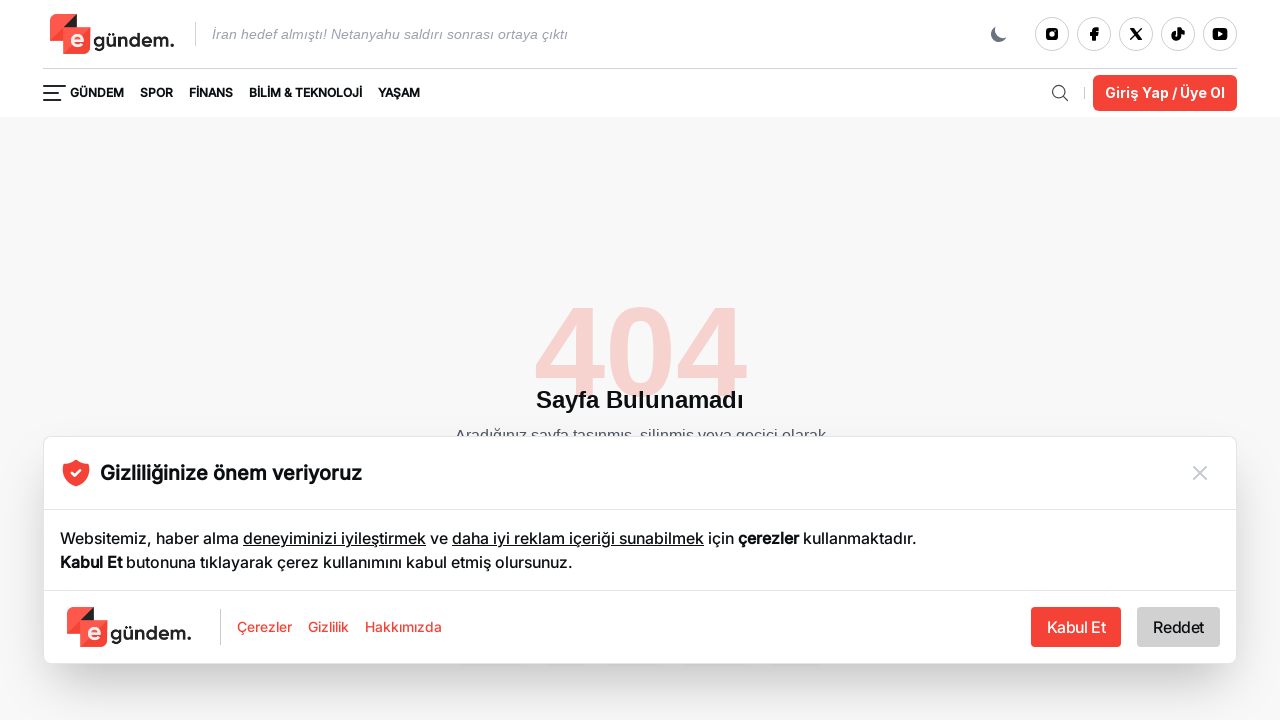

Clicked link with href '/' at (115, 34) on a[href="/"] >> nth=0
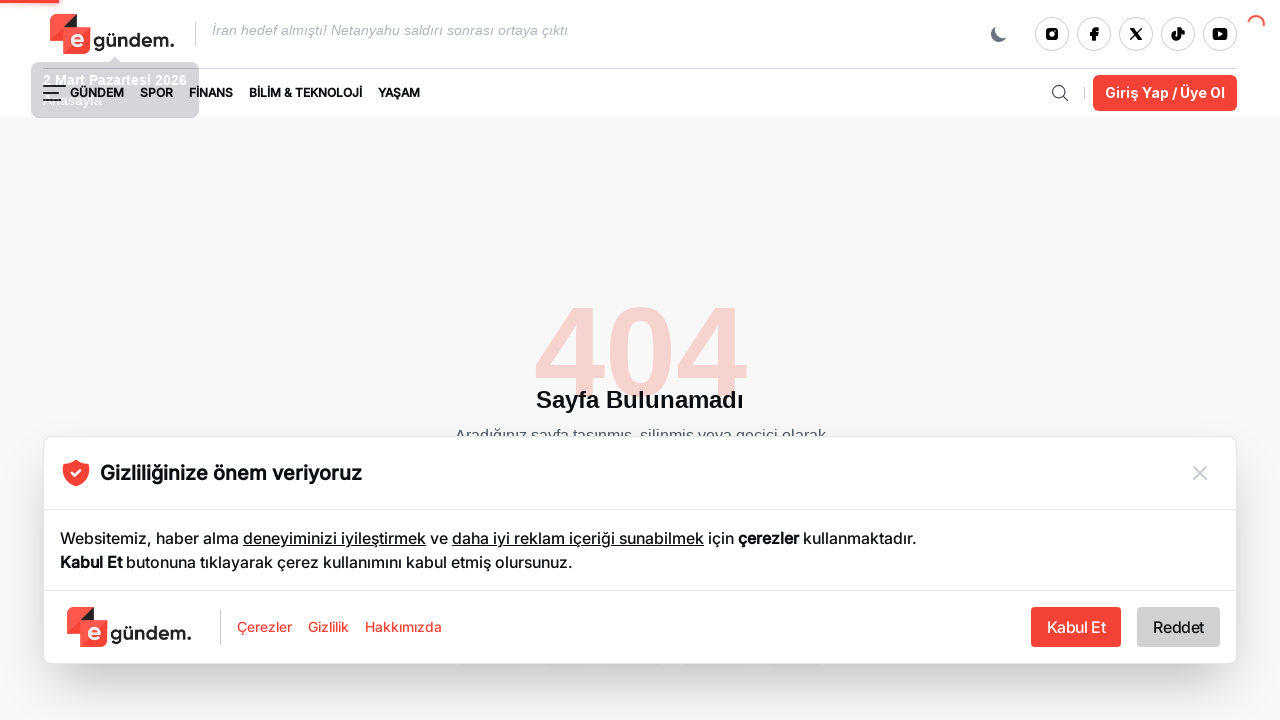

Page loaded after clicking link to '/'
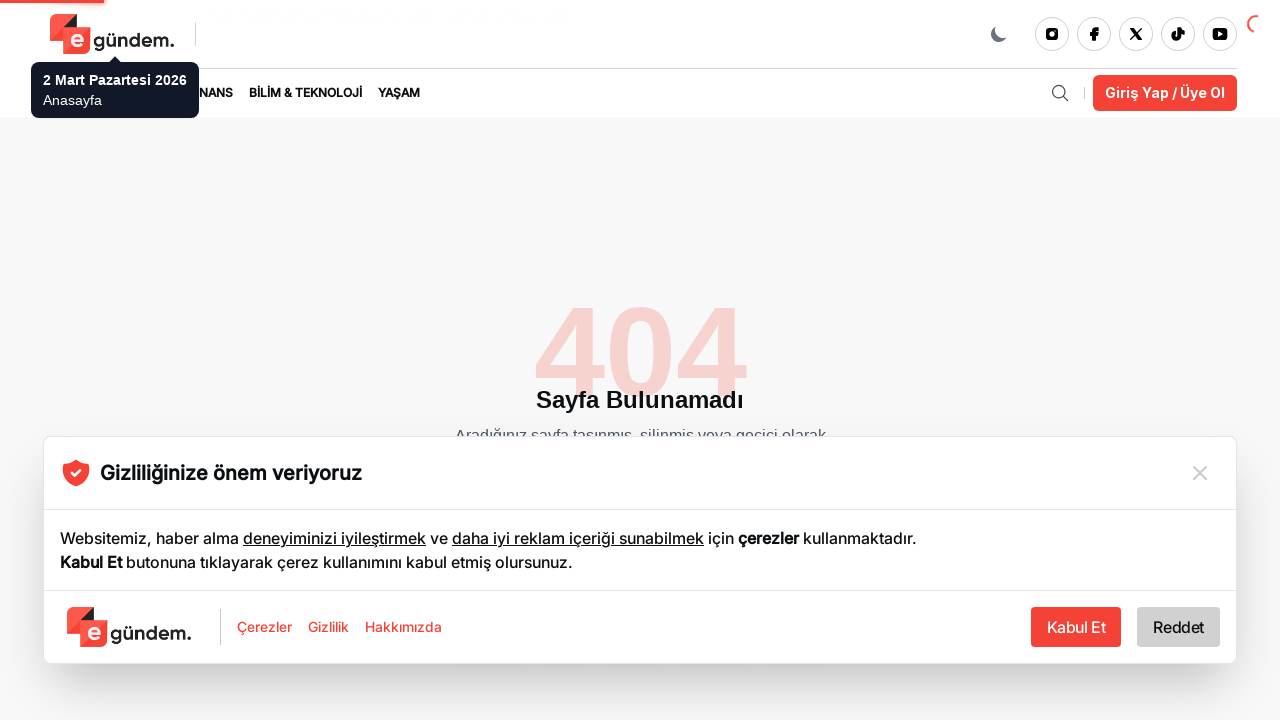

Navigated back to contact page (https://egundem.com/iletisim)
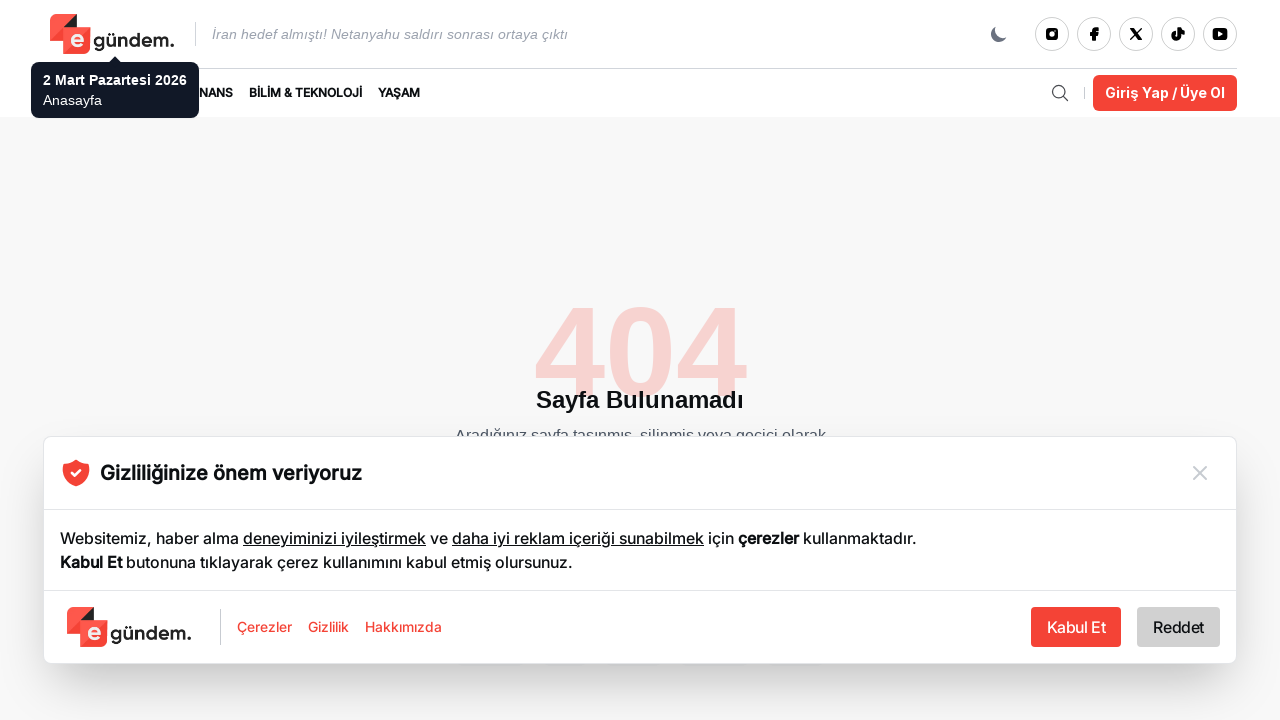

Located link elements with selector 'a[href="/hakkimizda"]'
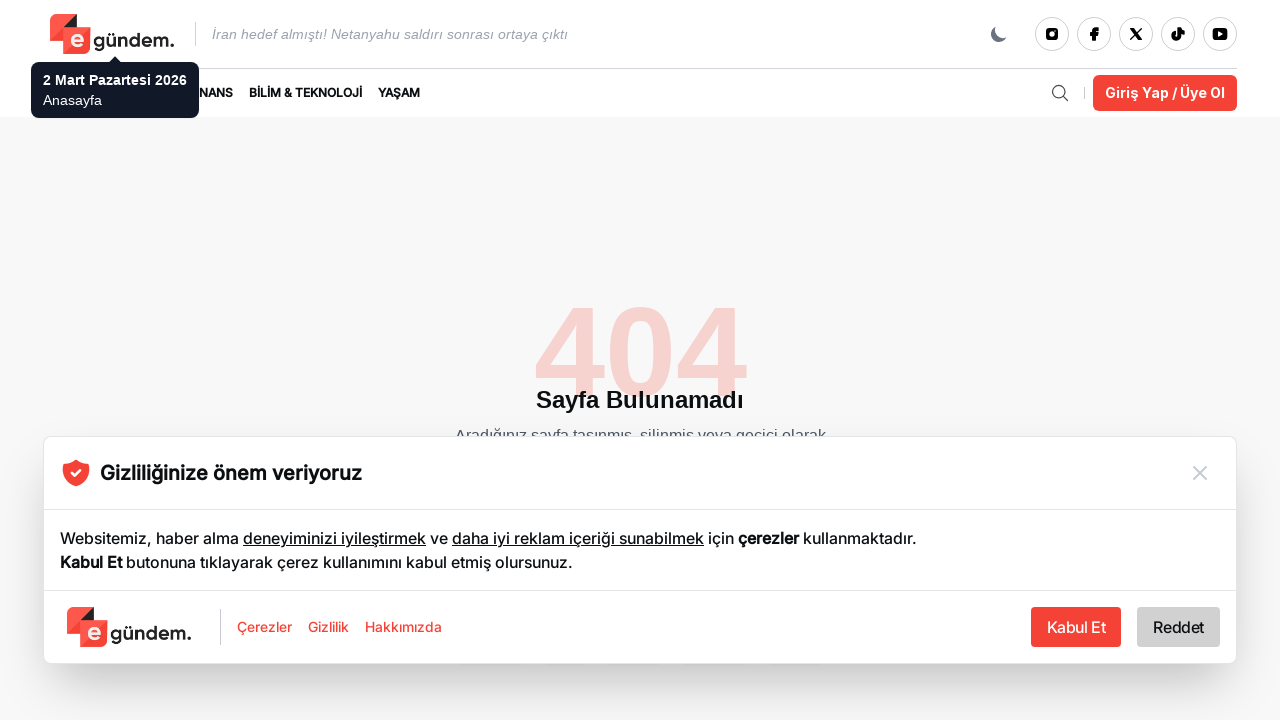

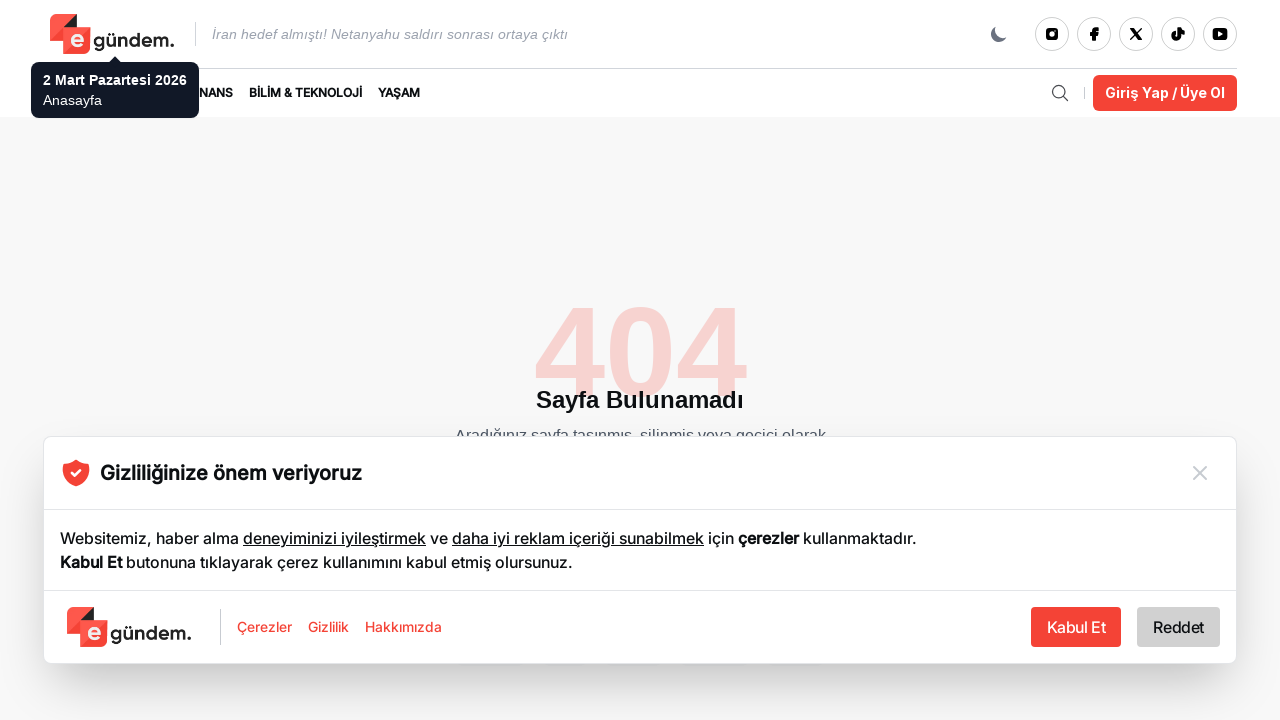